Tests default alert handling behavior in Playwright by clicking buttons that trigger simple, confirm, and prompt dialogs, allowing Playwright's default behavior to dismiss them.

Starting URL: https://leafground.com/alert.xhtml

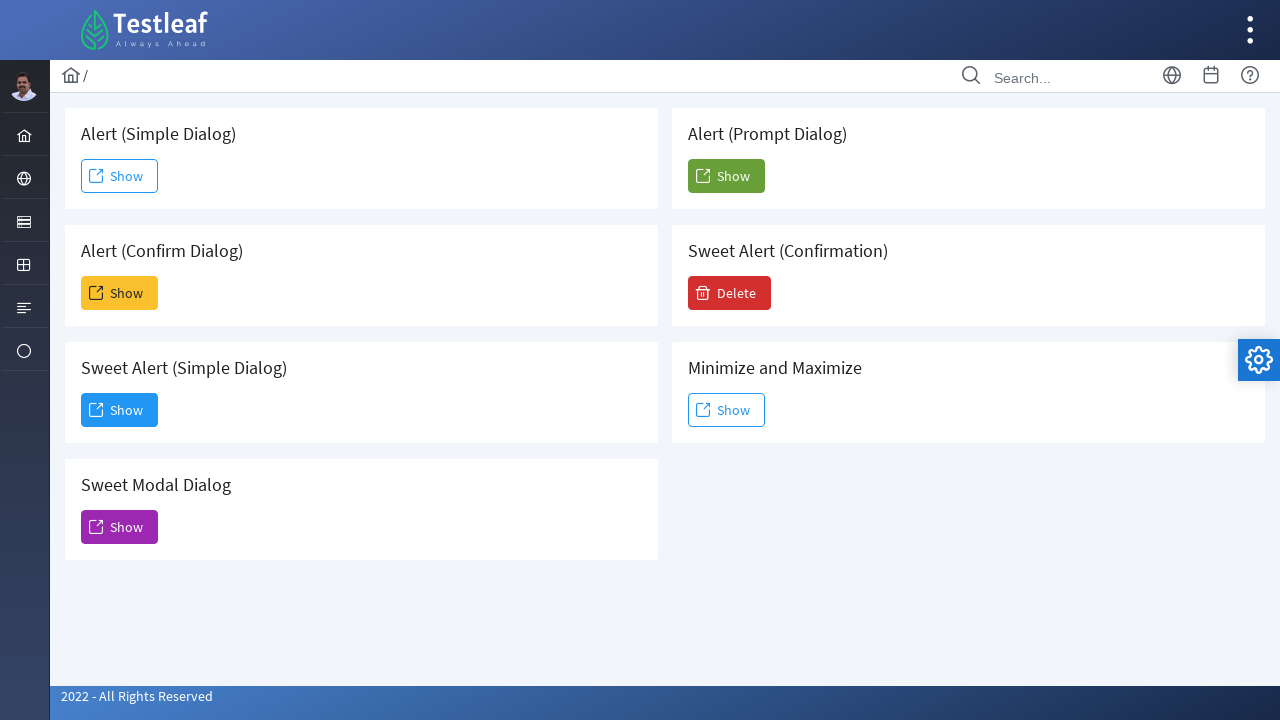

Clicked button to trigger Simple Alert dialog at (120, 176) on xpath=//h5[text()=' Alert (Simple Dialog)']//following::span[2]
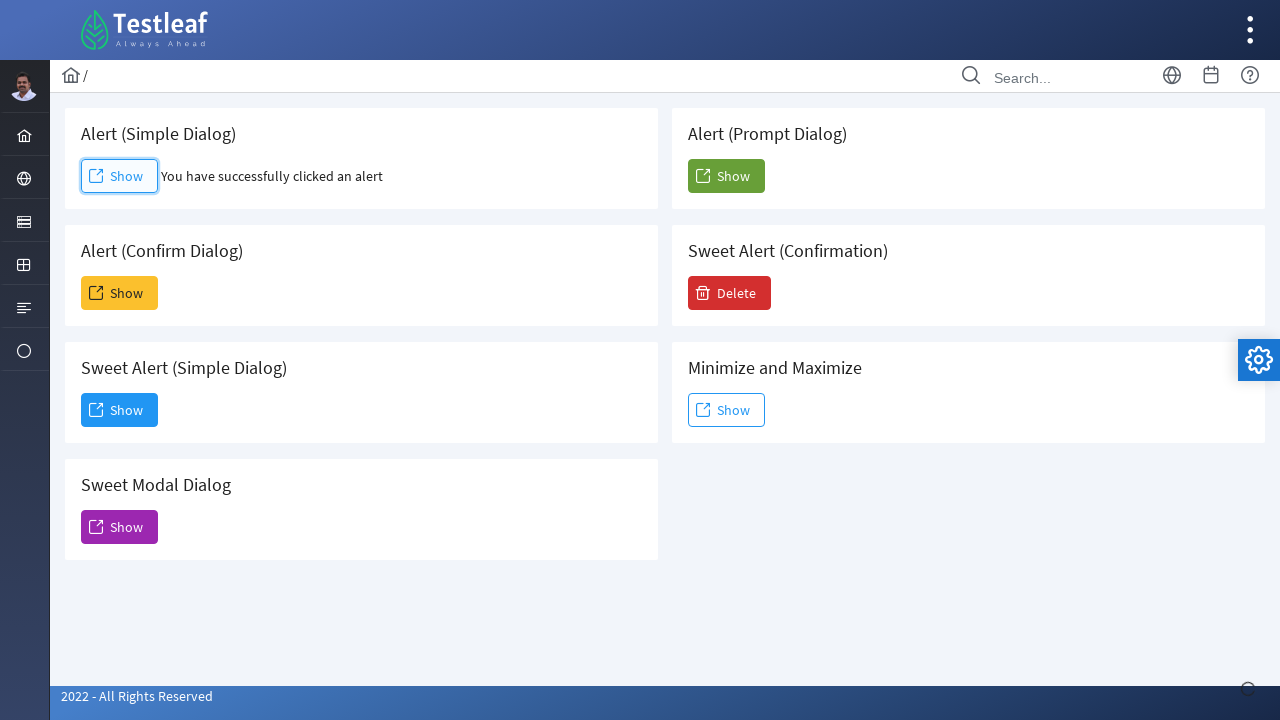

Clicked button to trigger Confirm Dialog - Playwright auto-dismisses it at (120, 293) on xpath=//h5[text()=' Alert (Confirm Dialog)']//following::span[2]
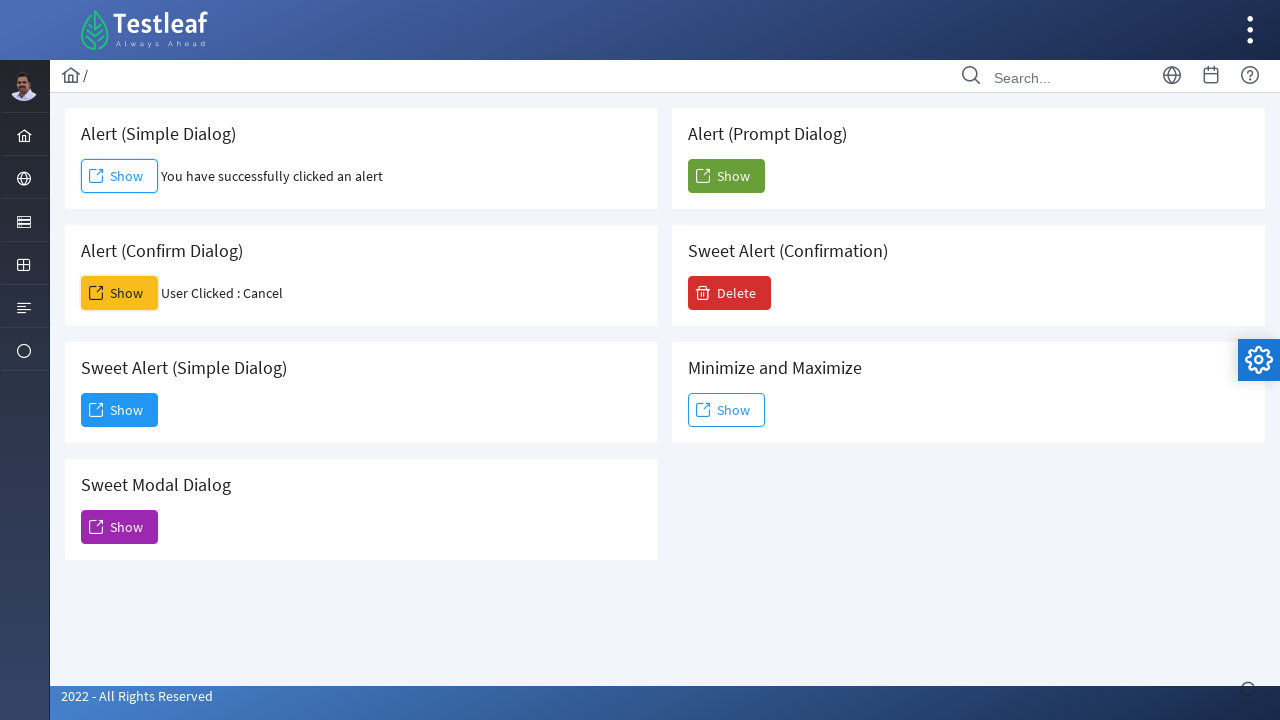

Clicked button to trigger Prompt Dialog - Playwright auto-dismisses it at (726, 176) on xpath=//h5[text()=' Alert (Prompt Dialog)']//following::span[2]
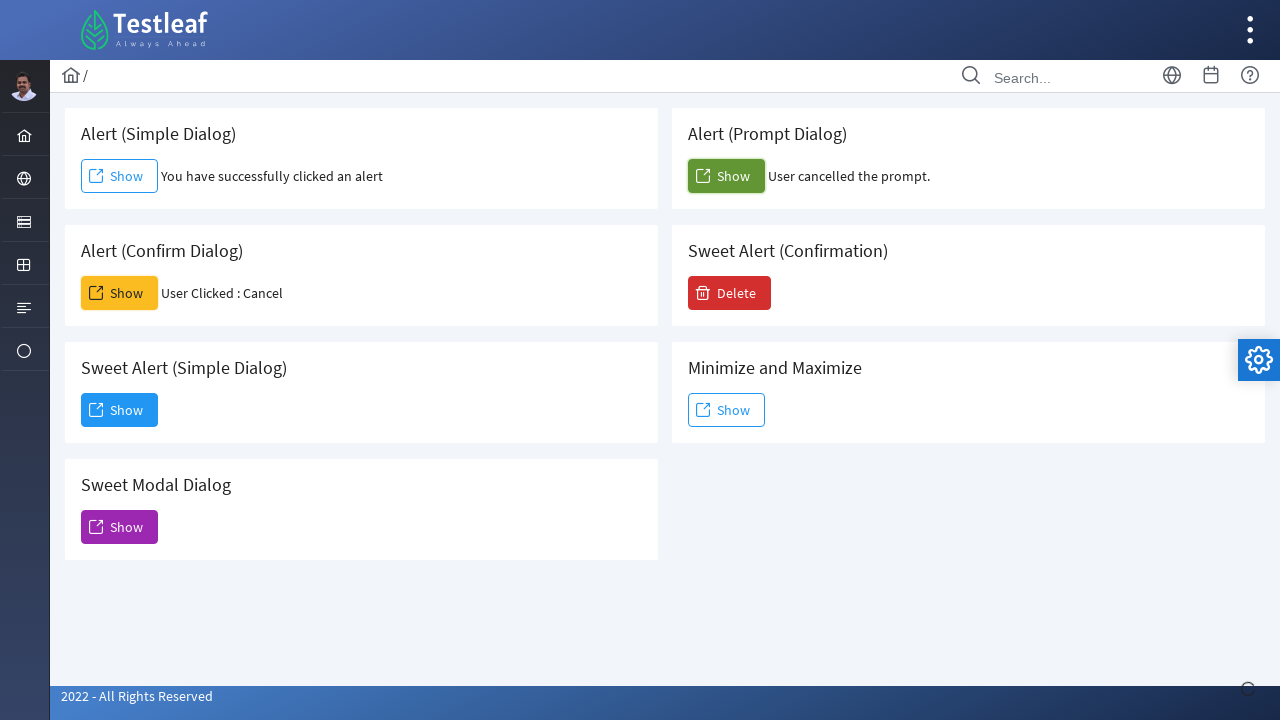

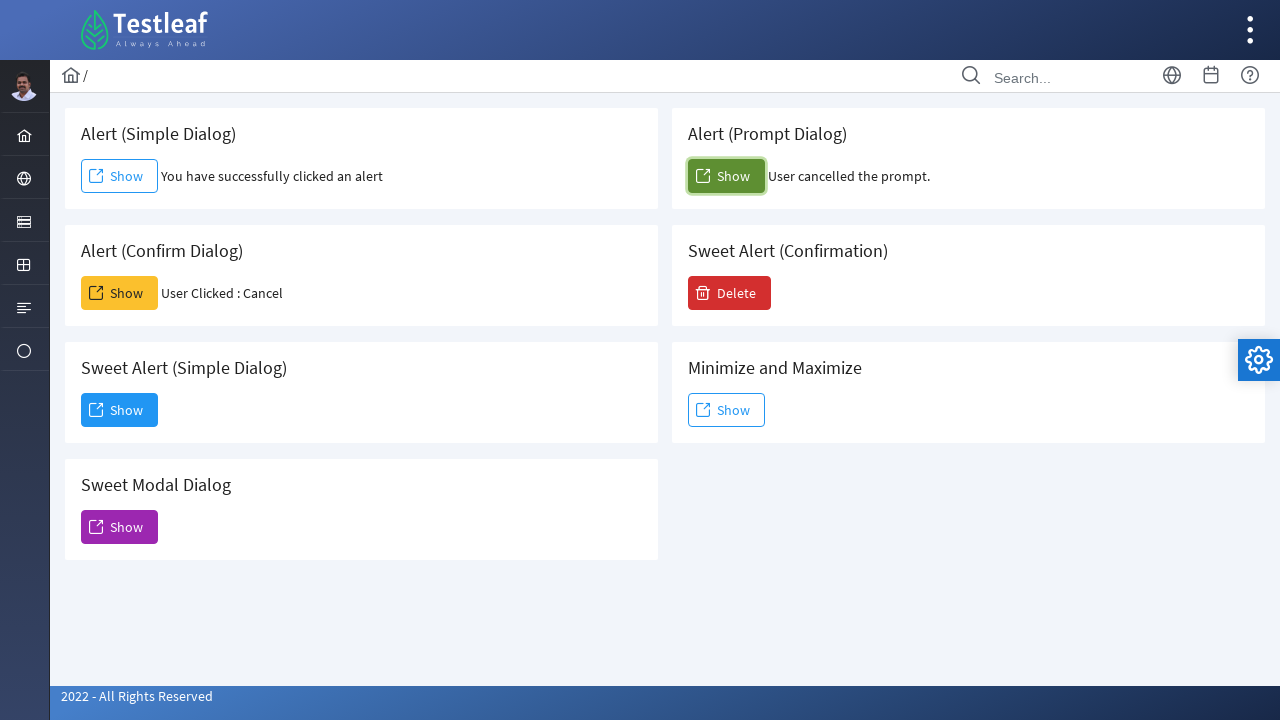